Tests standard click functionality by clicking a button and verifying the confirmation message appears

Starting URL: https://demoqa.com/buttons

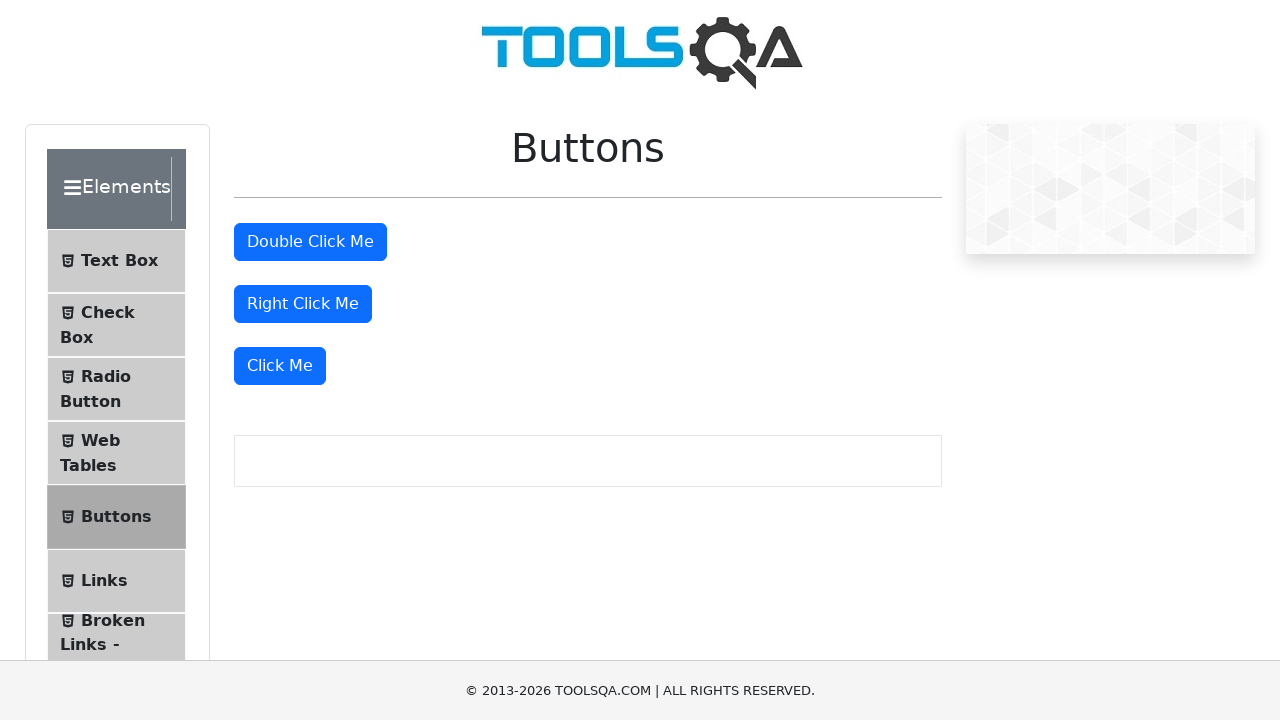

Clicked the 'Click Me' button at (280, 366) on xpath=//button[.='Click Me']
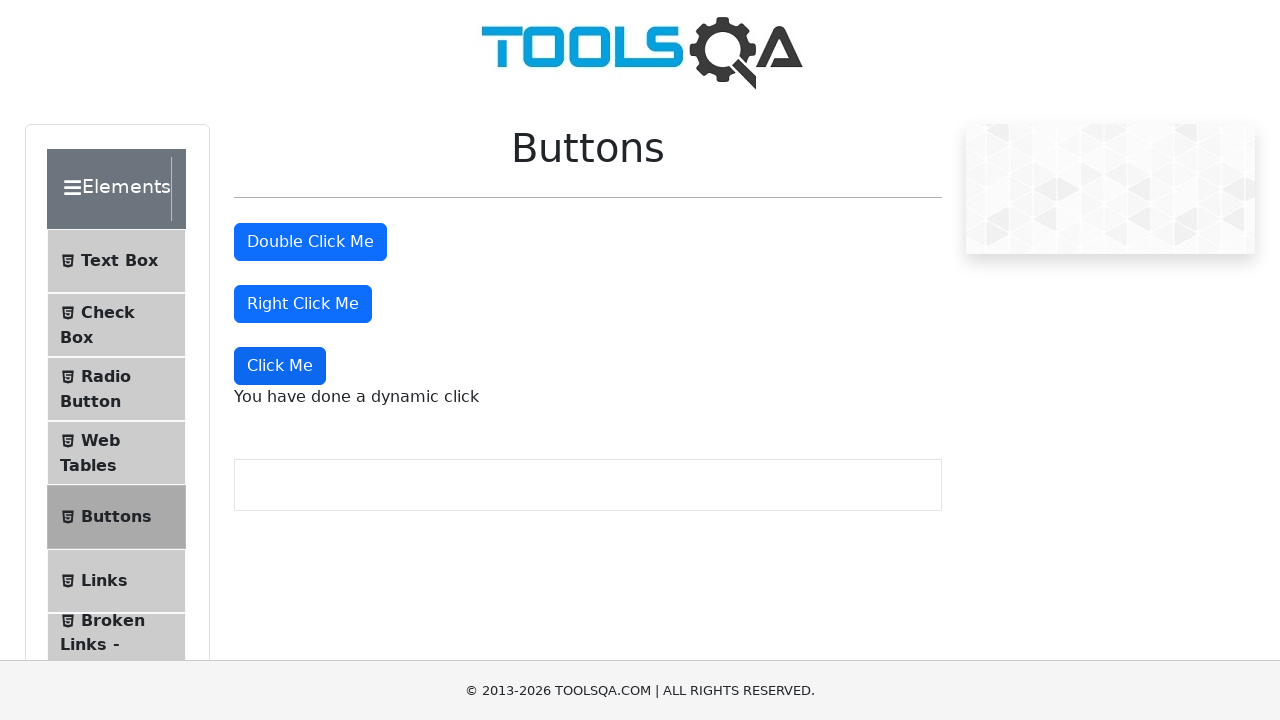

Confirmed dynamic click message appeared
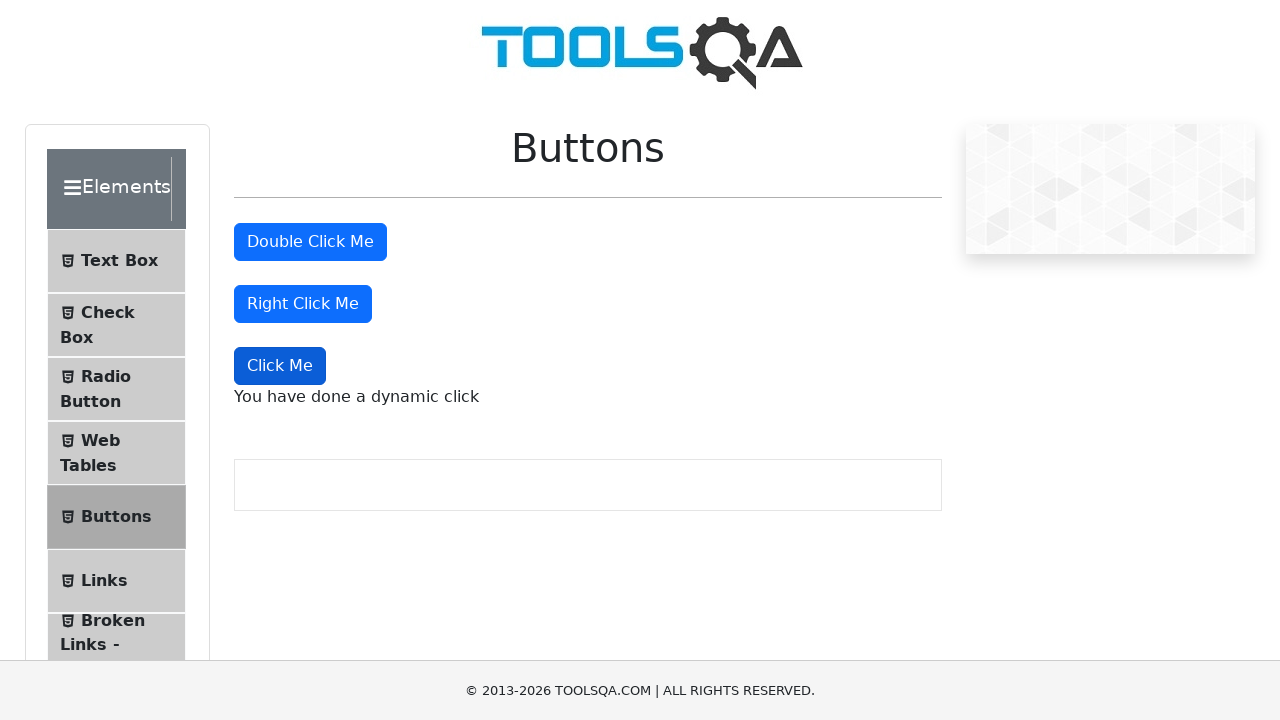

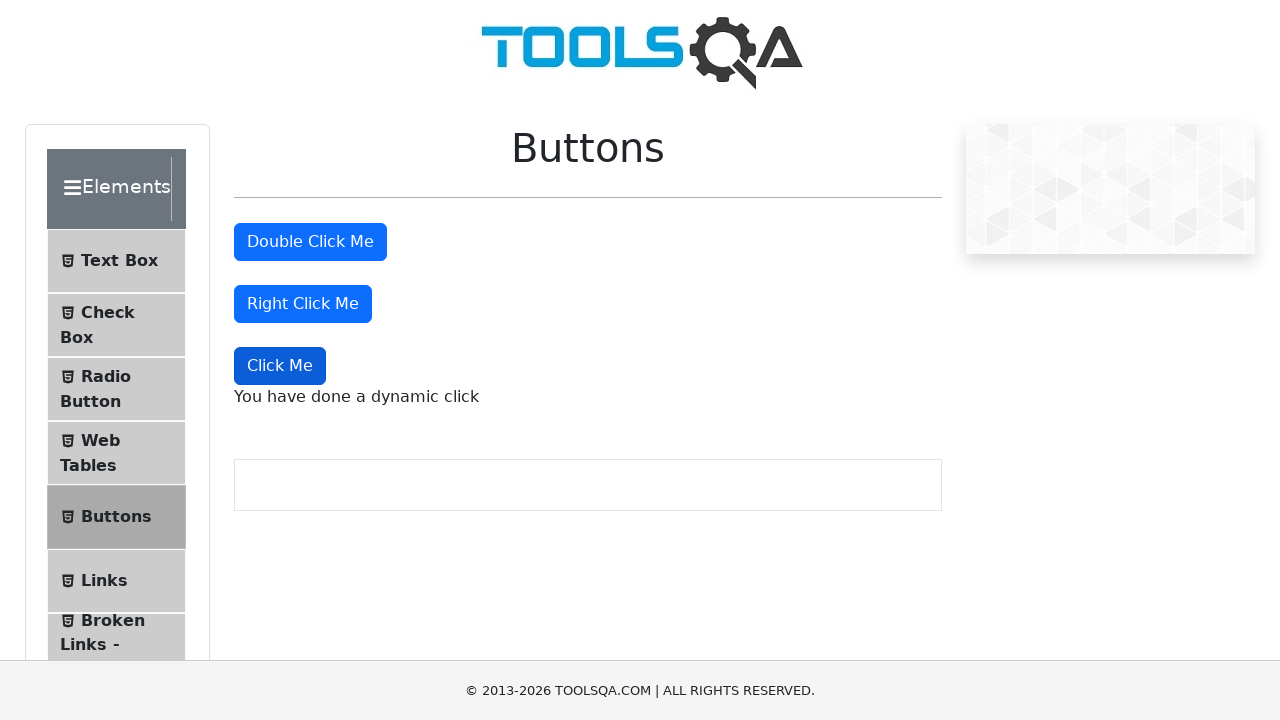